Tests simple alert by clicking button and accepting the alert

Starting URL: https://demoqa.com/alerts

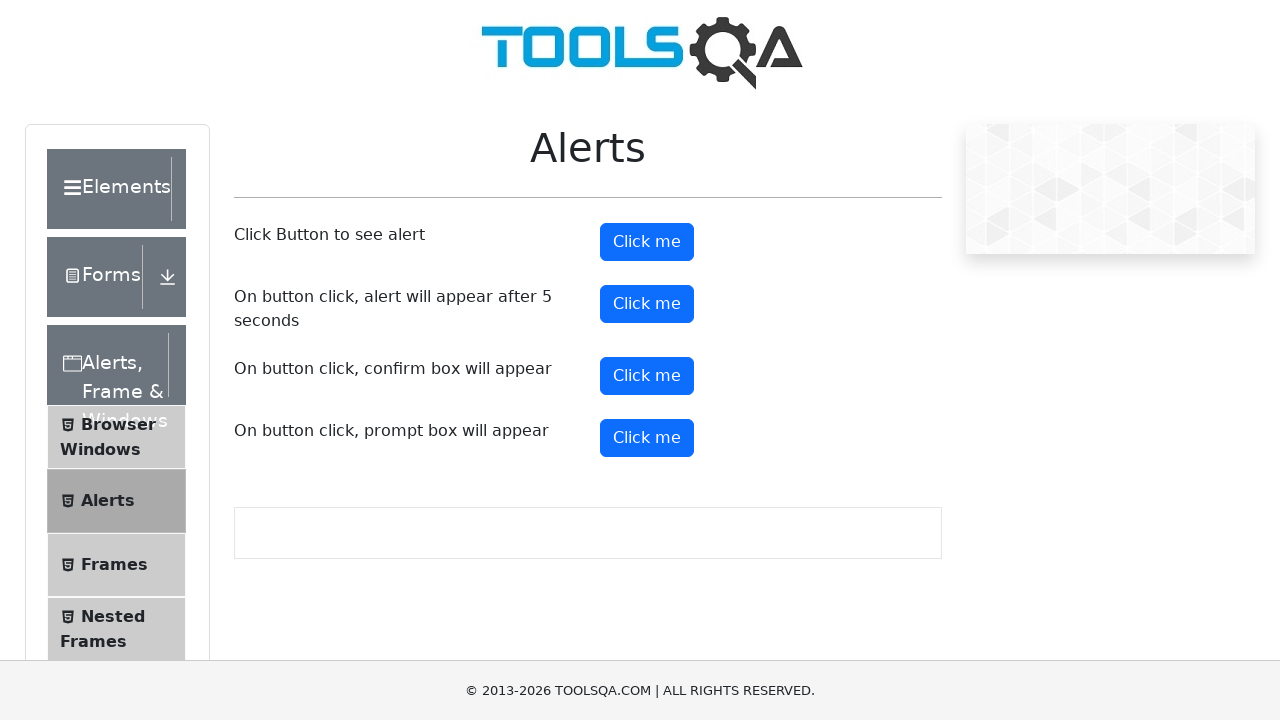

Set up dialog handler to automatically accept alerts
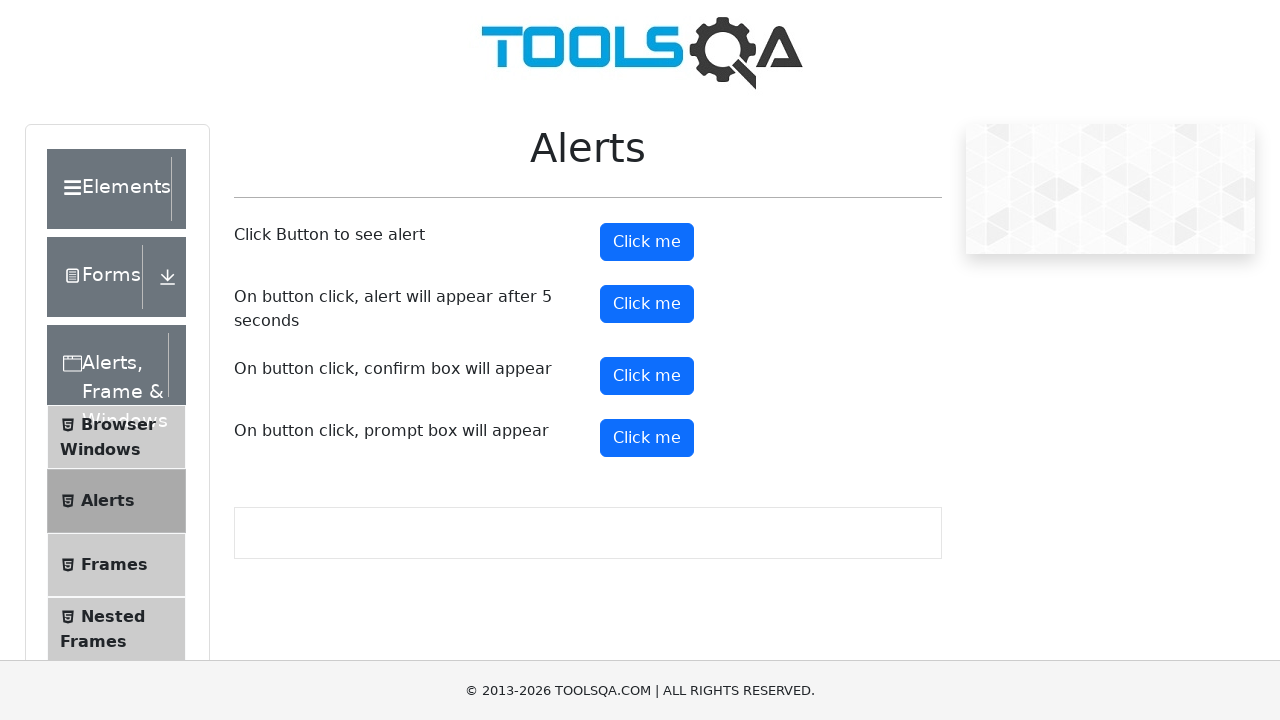

Clicked alert button to trigger simple alert at (647, 242) on #alertButton
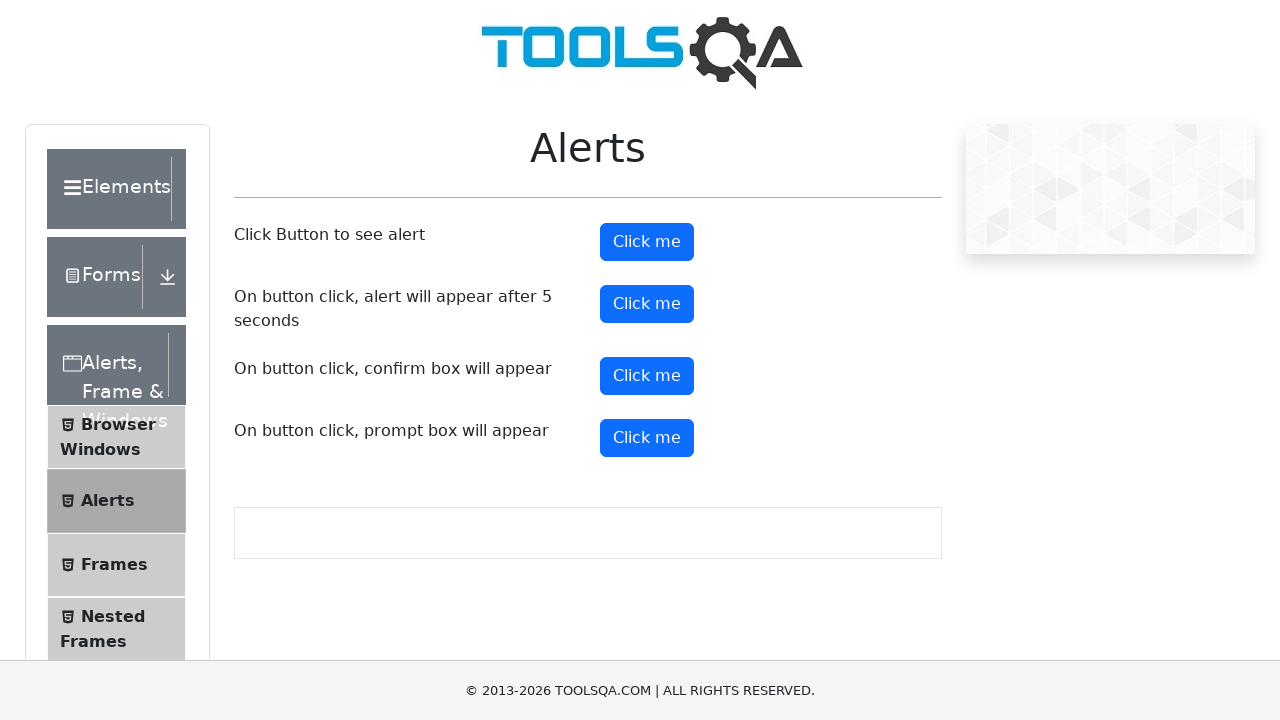

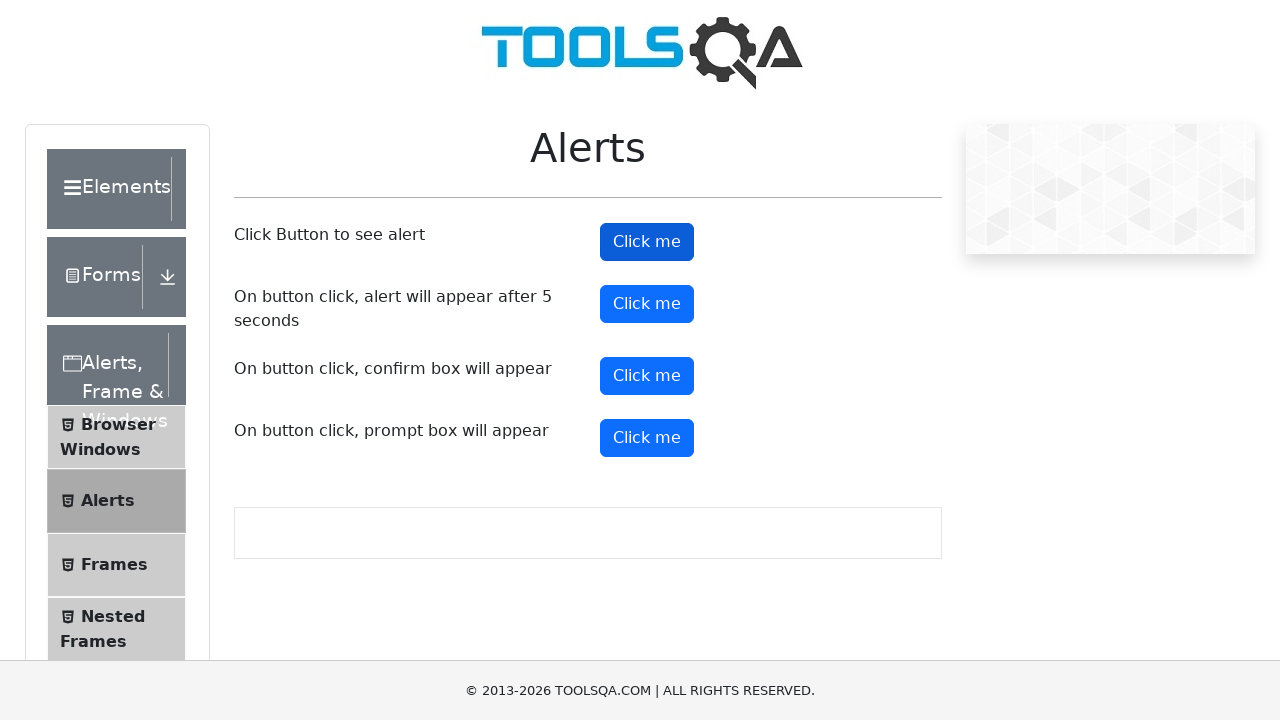